Tests radio button interaction by first clicking the "Butter" radio button, then iterating through a group of radio buttons to find and select the "Cheese" option.

Starting URL: http://www.echoecho.com/htmlforms10.htm

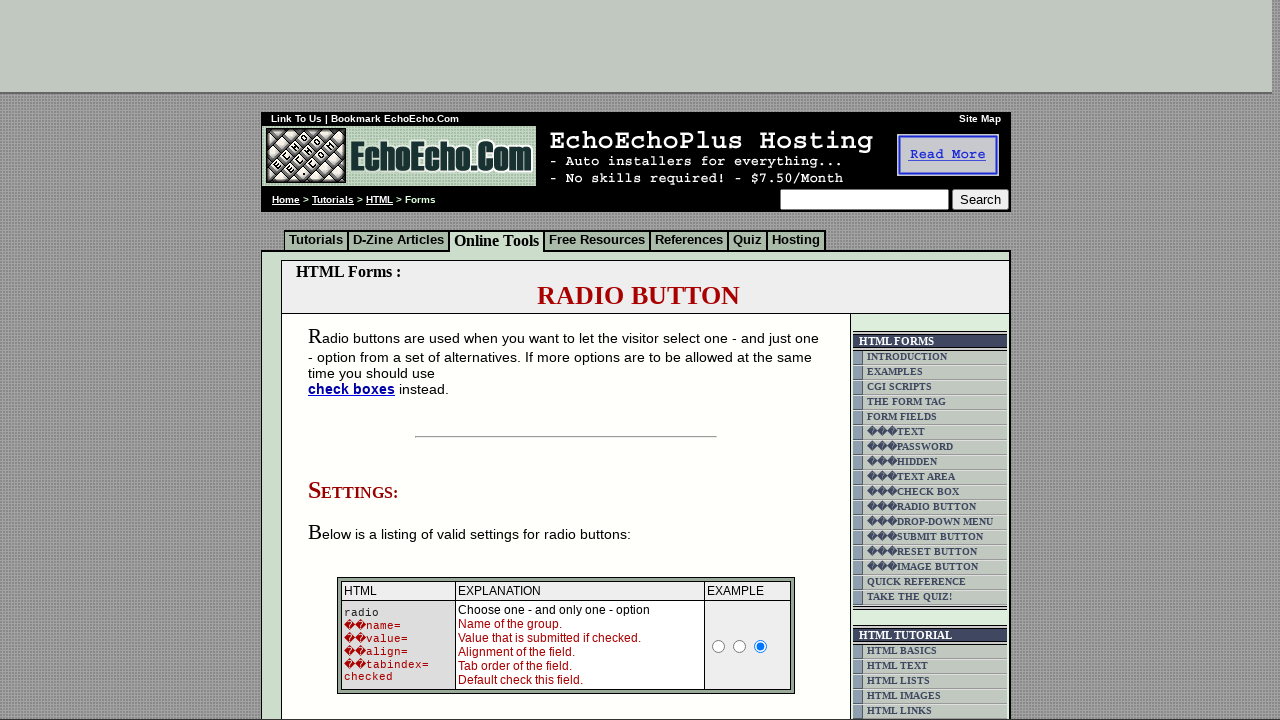

Clicked the 'Butter' radio button at (356, 360) on input[value='Butter']
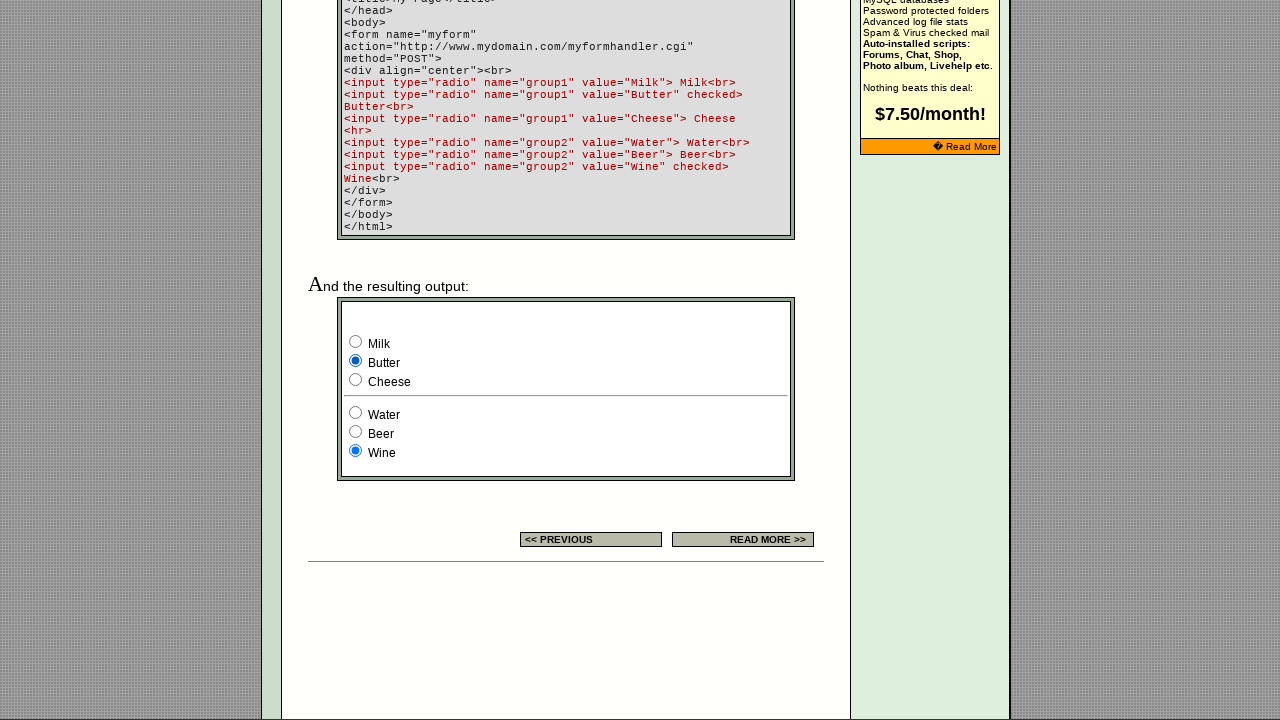

Located all radio buttons in group1
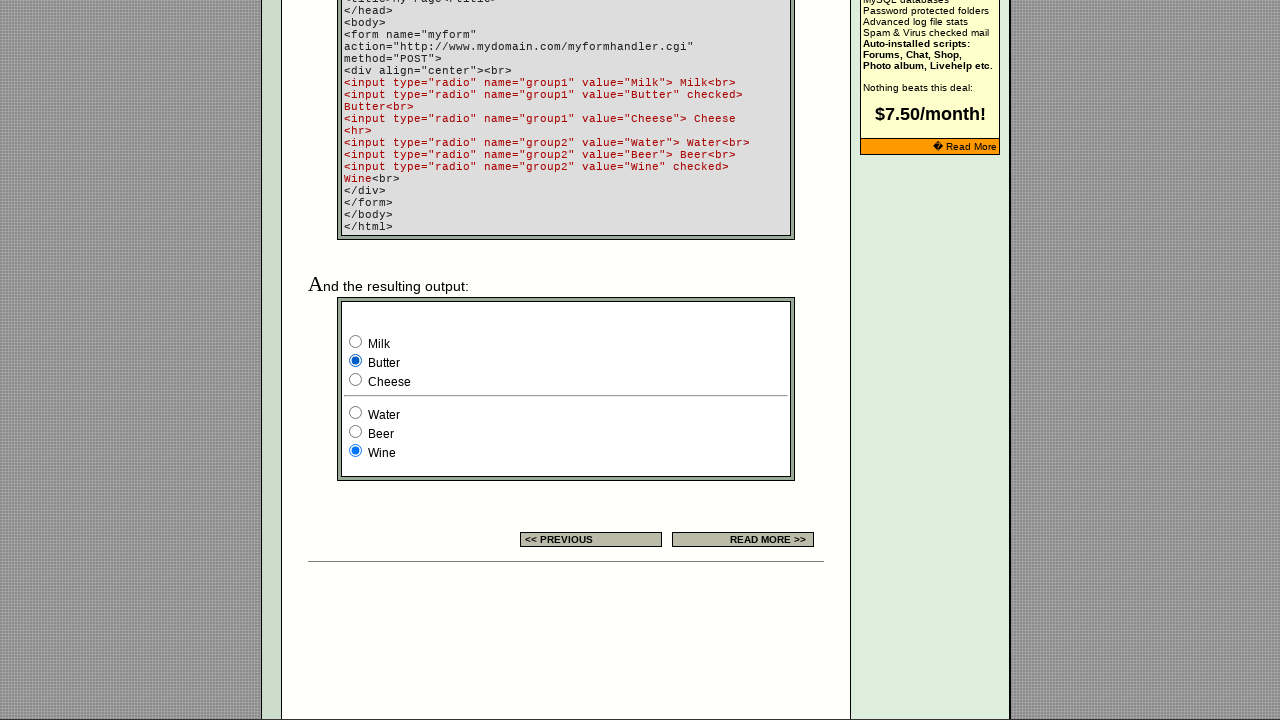

Found 3 radio buttons in group1
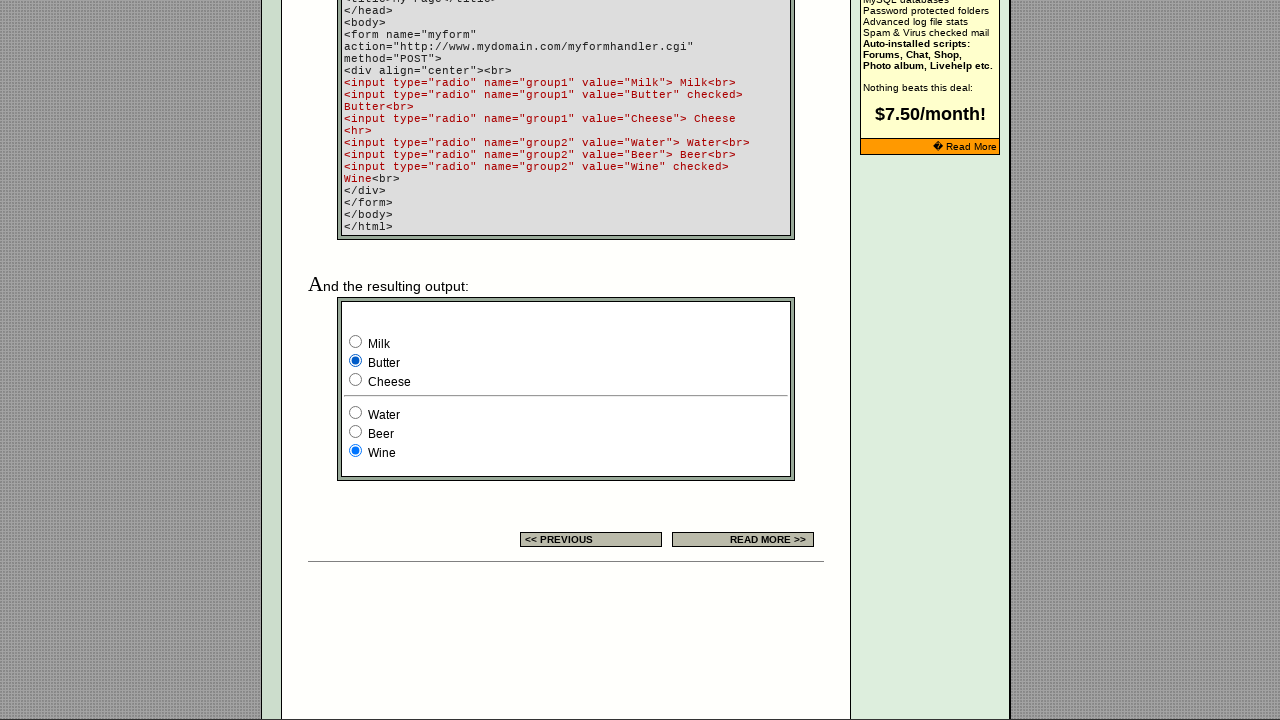

Retrieved value 'Milk' from radio button at index 0
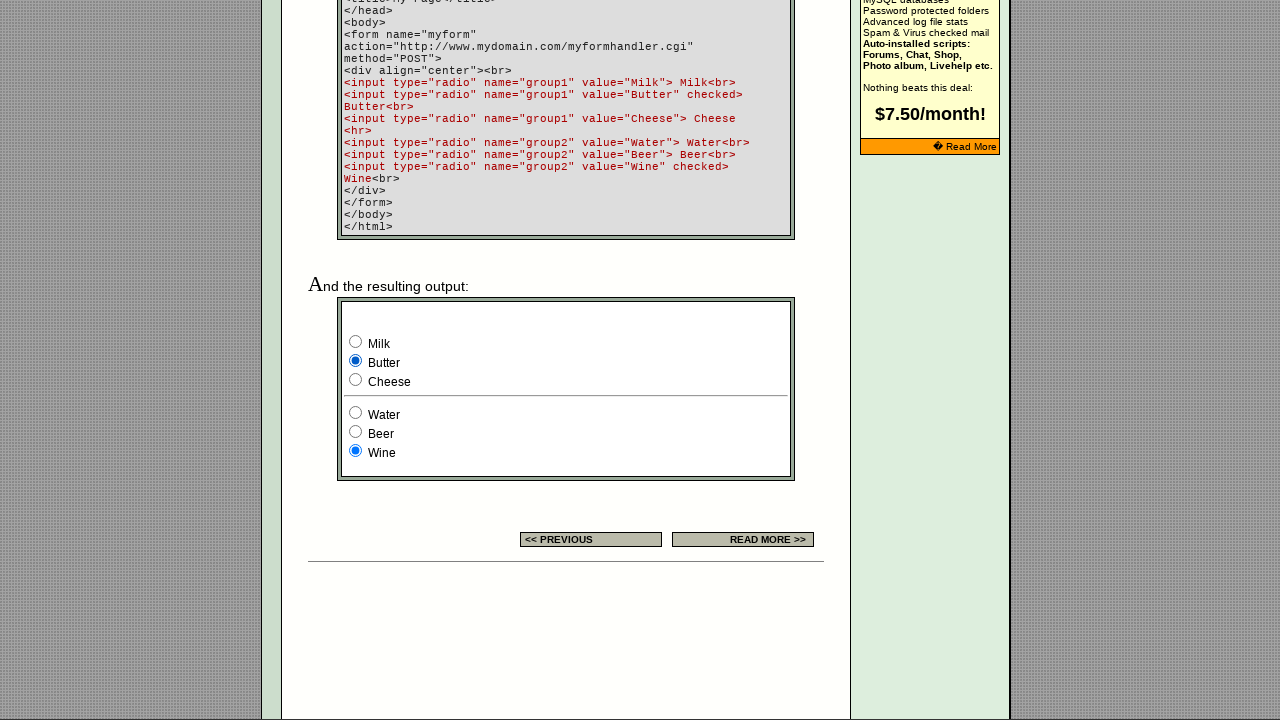

Retrieved value 'Butter' from radio button at index 1
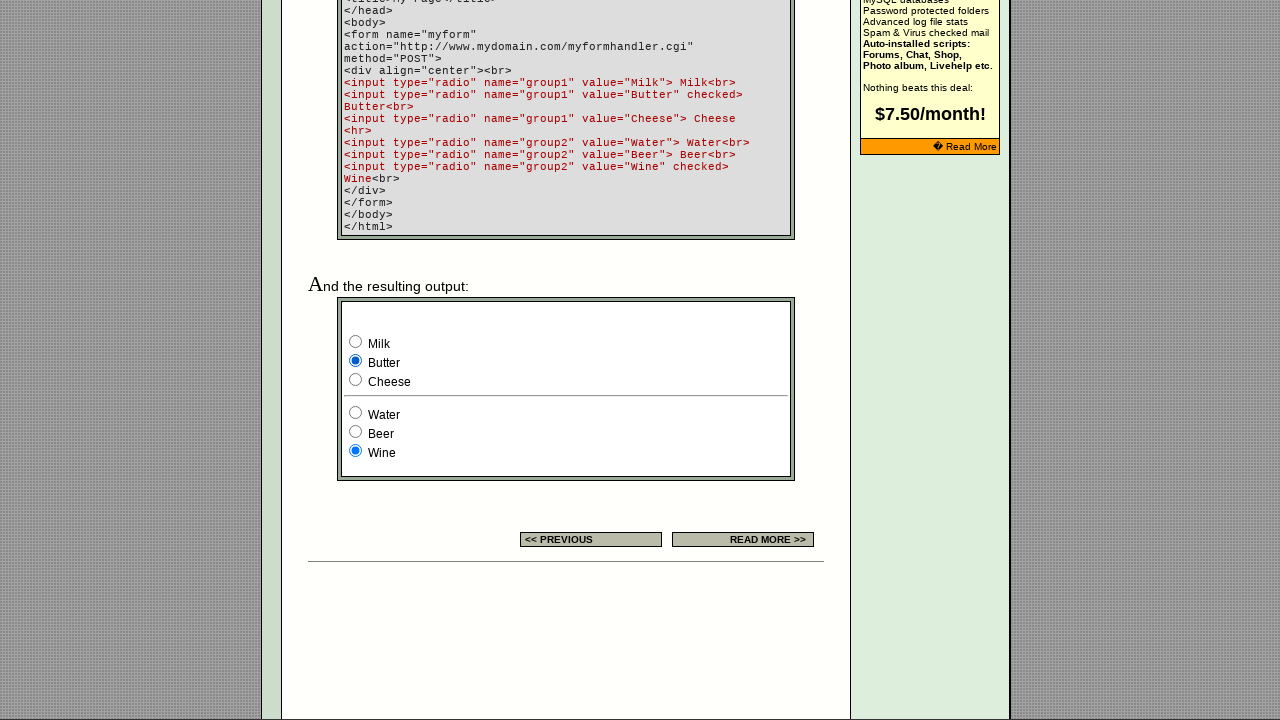

Retrieved value 'Cheese' from radio button at index 2
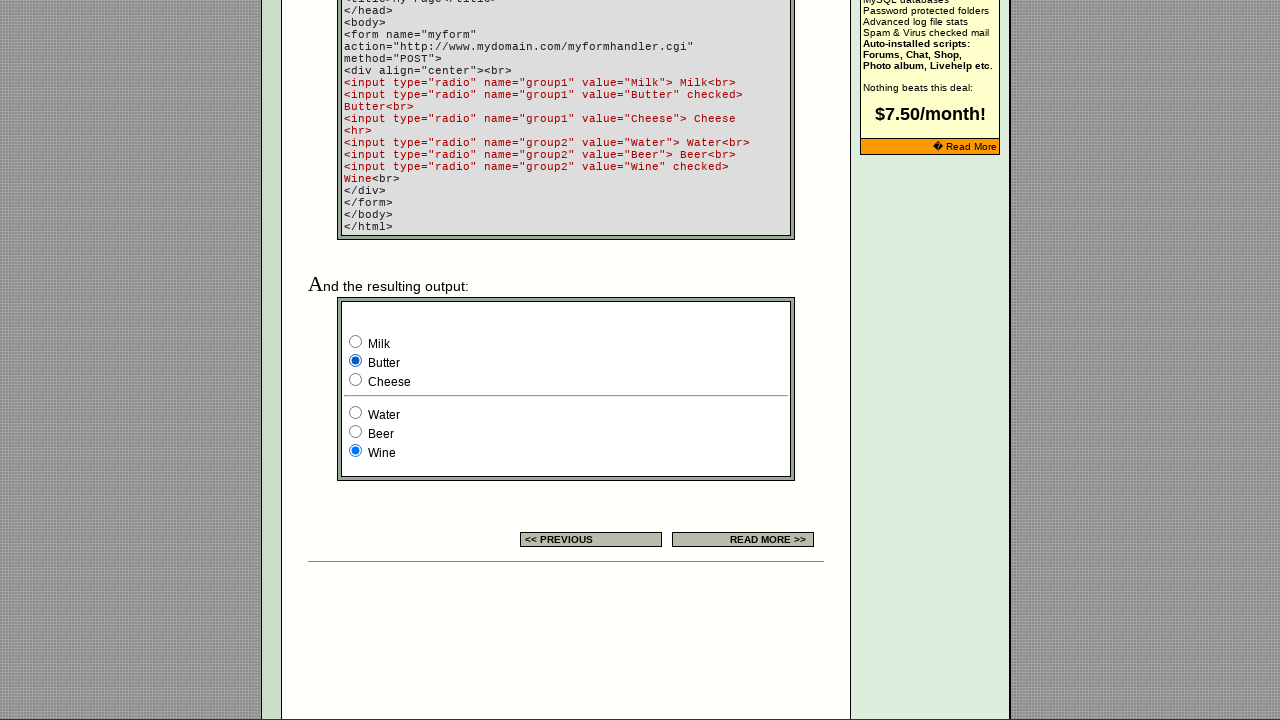

Clicked the 'Cheese' radio button at (356, 380) on input[name='group1'] >> nth=2
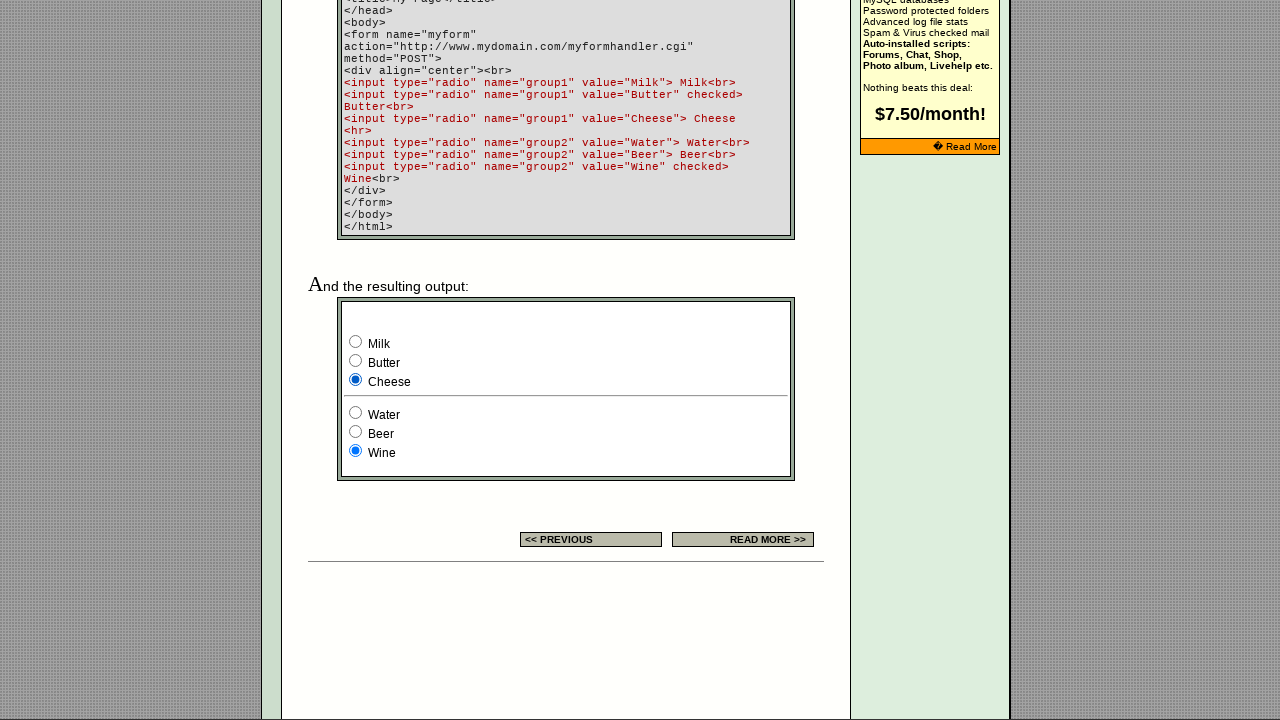

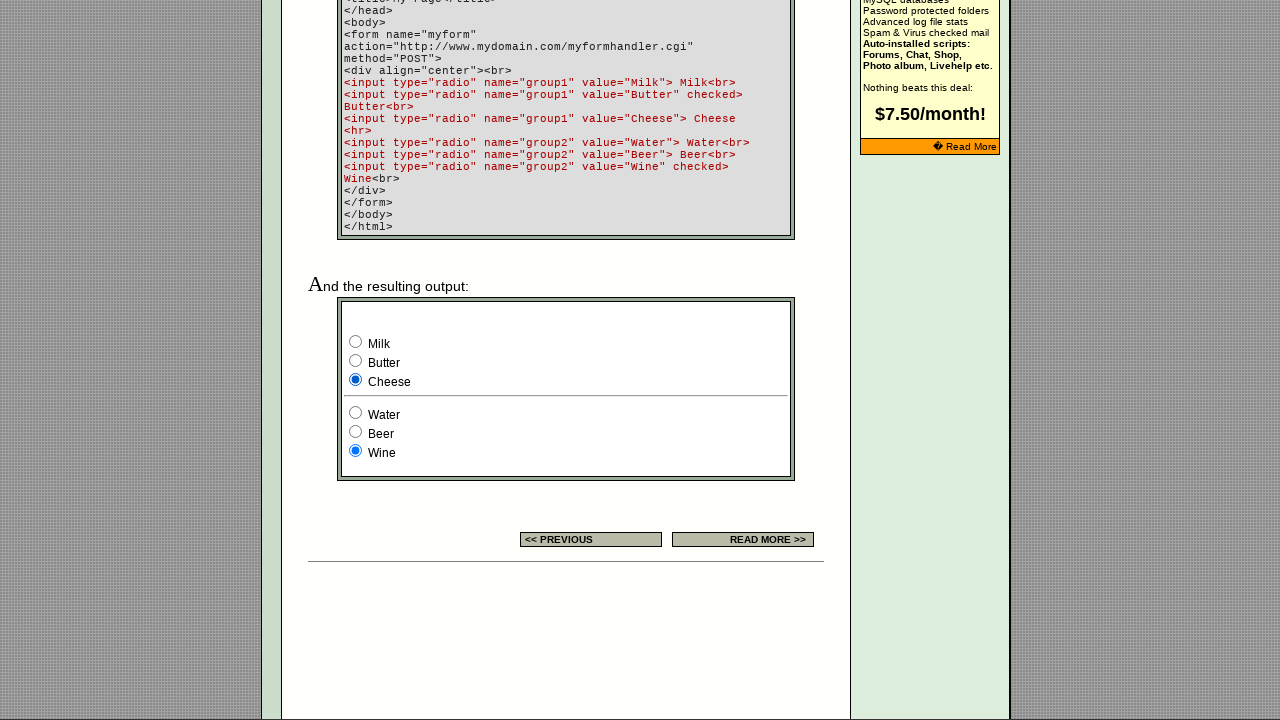